Tests drag and drop functionality by dragging an image element and dropping it into a target box

Starting URL: https://formy-project.herokuapp.com/dragdrop

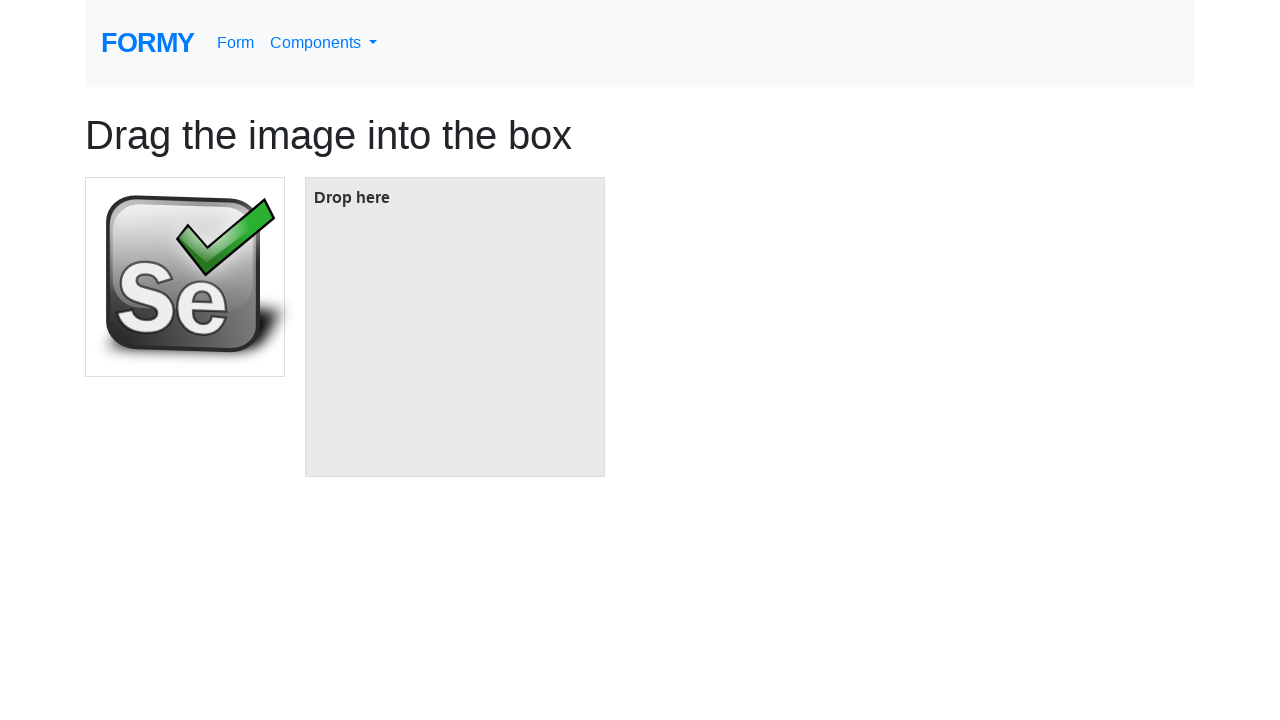

Navigated to drag and drop test page
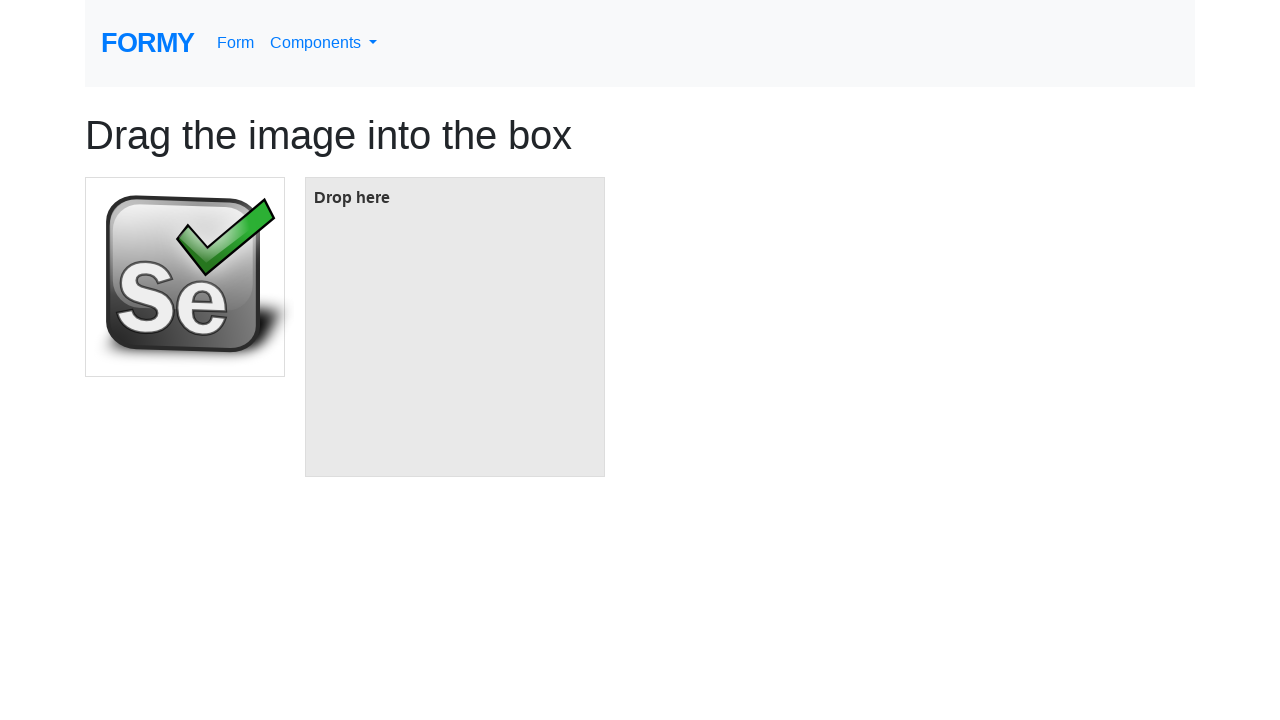

Located image element to drag
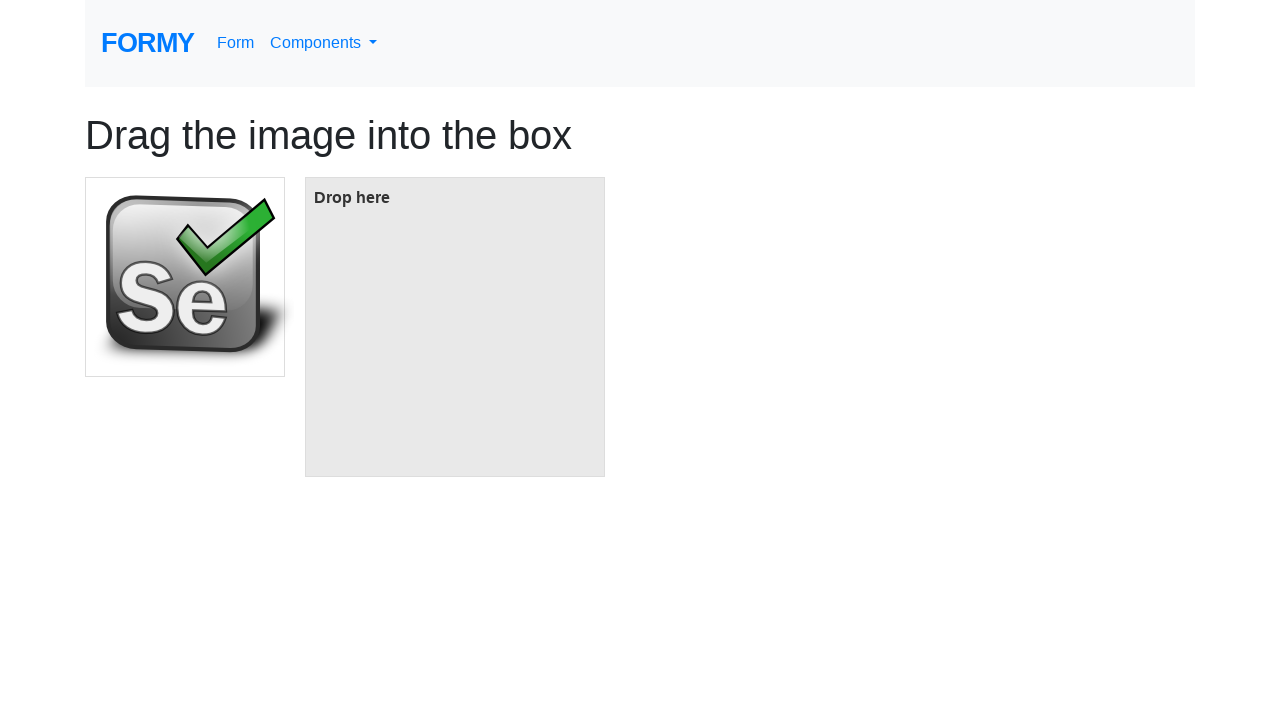

Located target box for drop
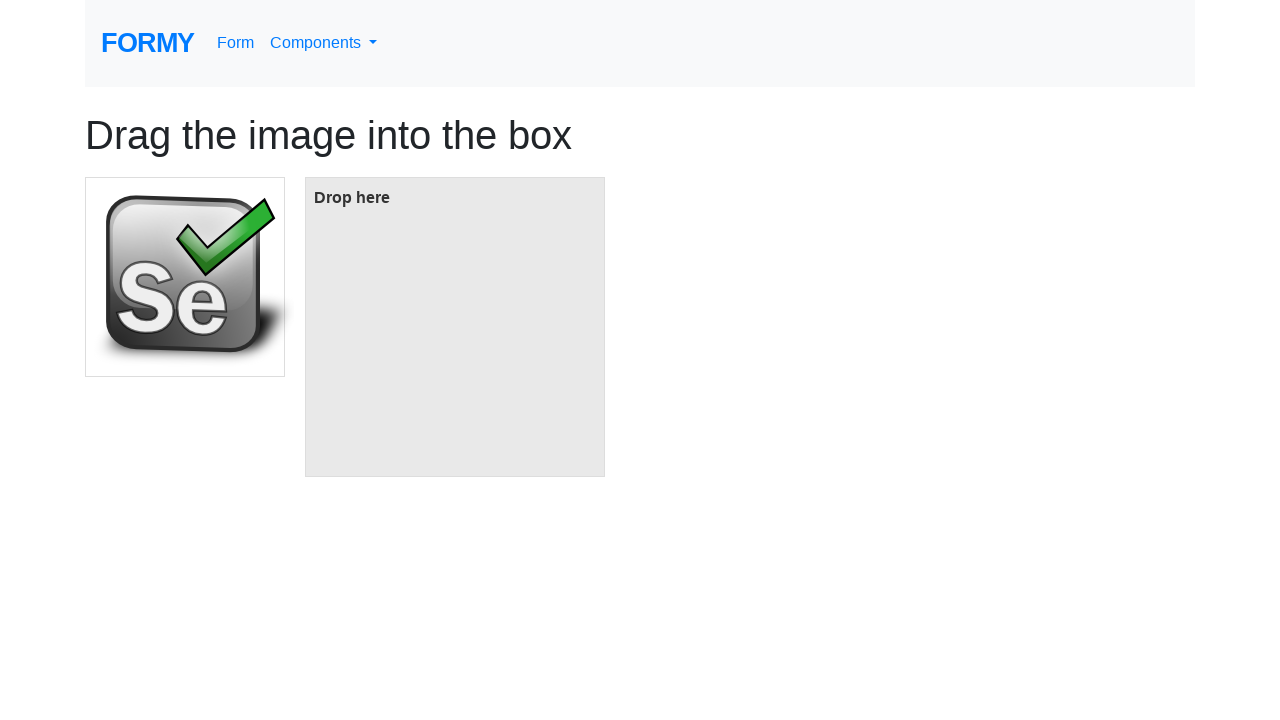

Dragged image element and dropped it into target box at (455, 327)
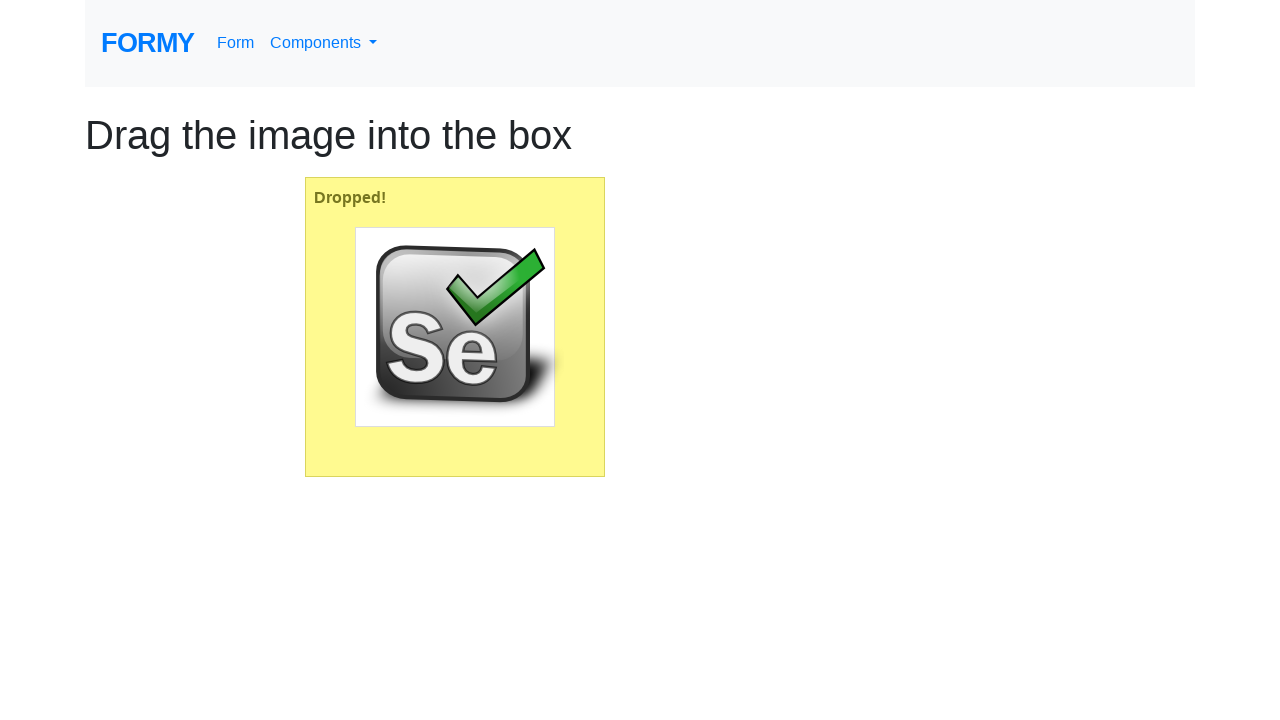

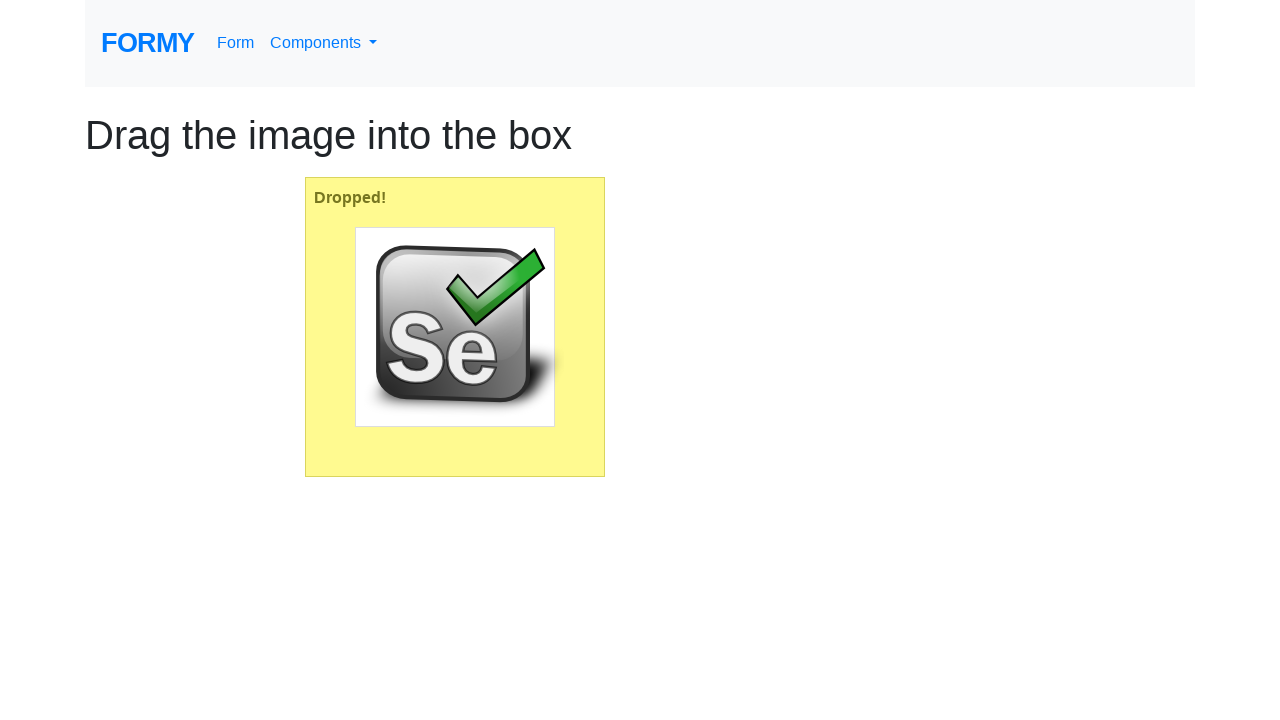